Tests mouse hover interaction by moving to a "Point Me" button element and then hovering over and clicking a "Mobiles" link

Starting URL: https://testautomationpractice.blogspot.com/

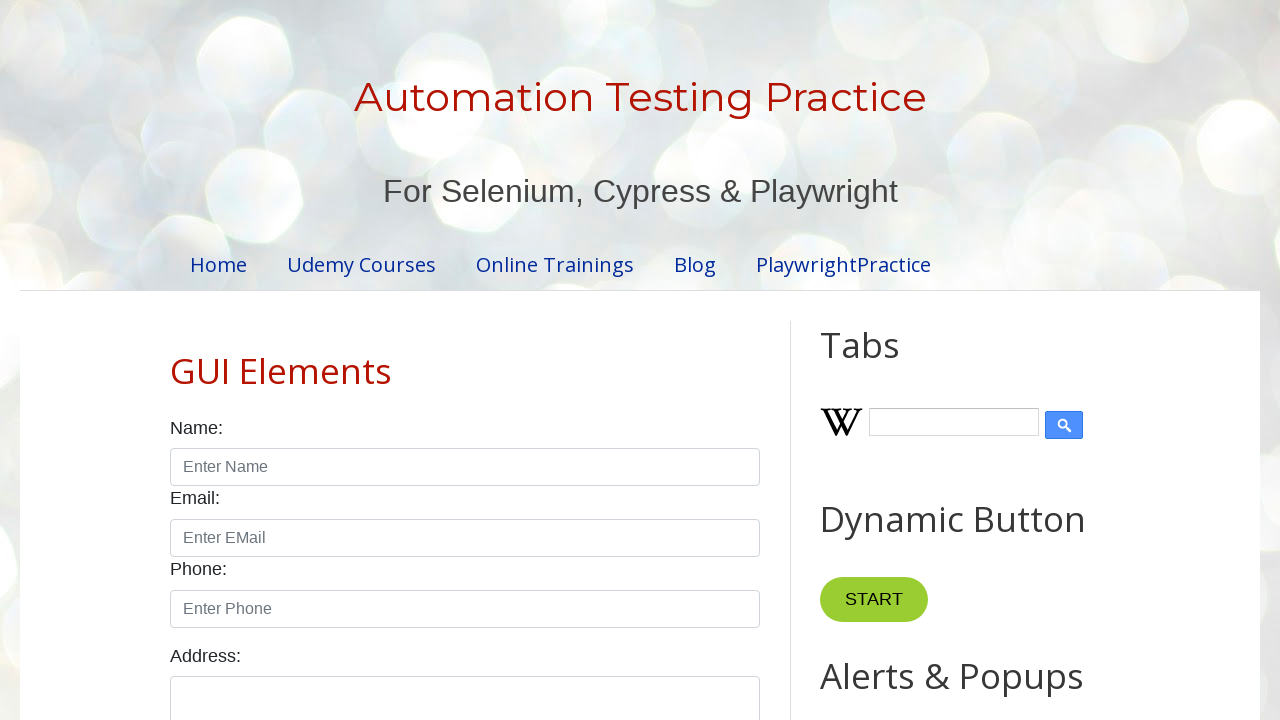

Located the 'Point Me' button element
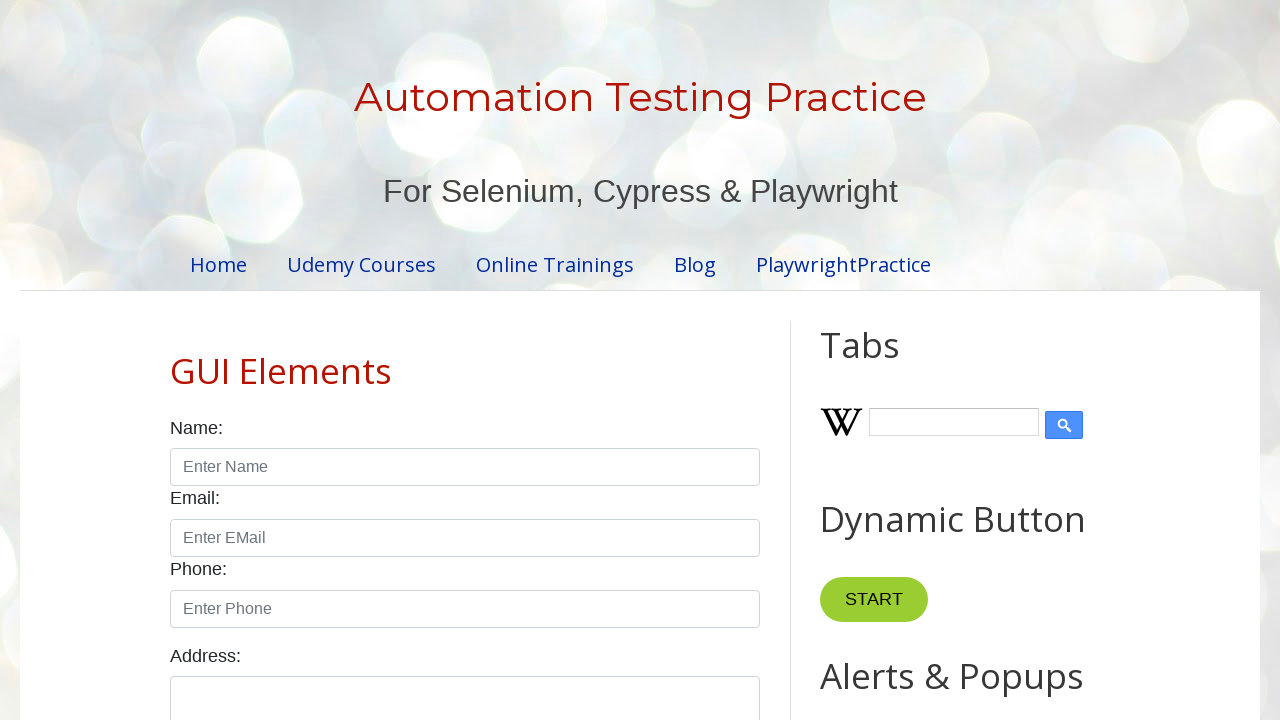

Located the 'Mobiles' link element
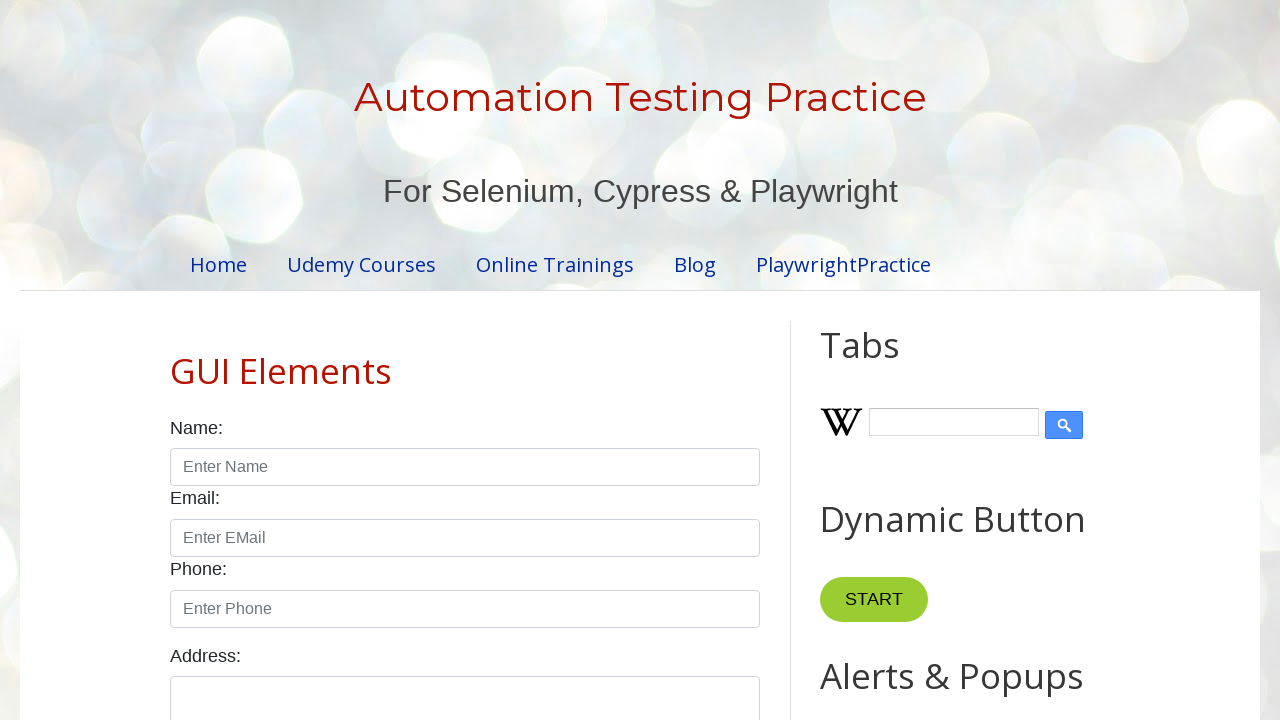

Hovered over the 'Point Me' button to reveal dropdown menu at (868, 360) on xpath=(//button[normalize-space()='Point Me'])[1]
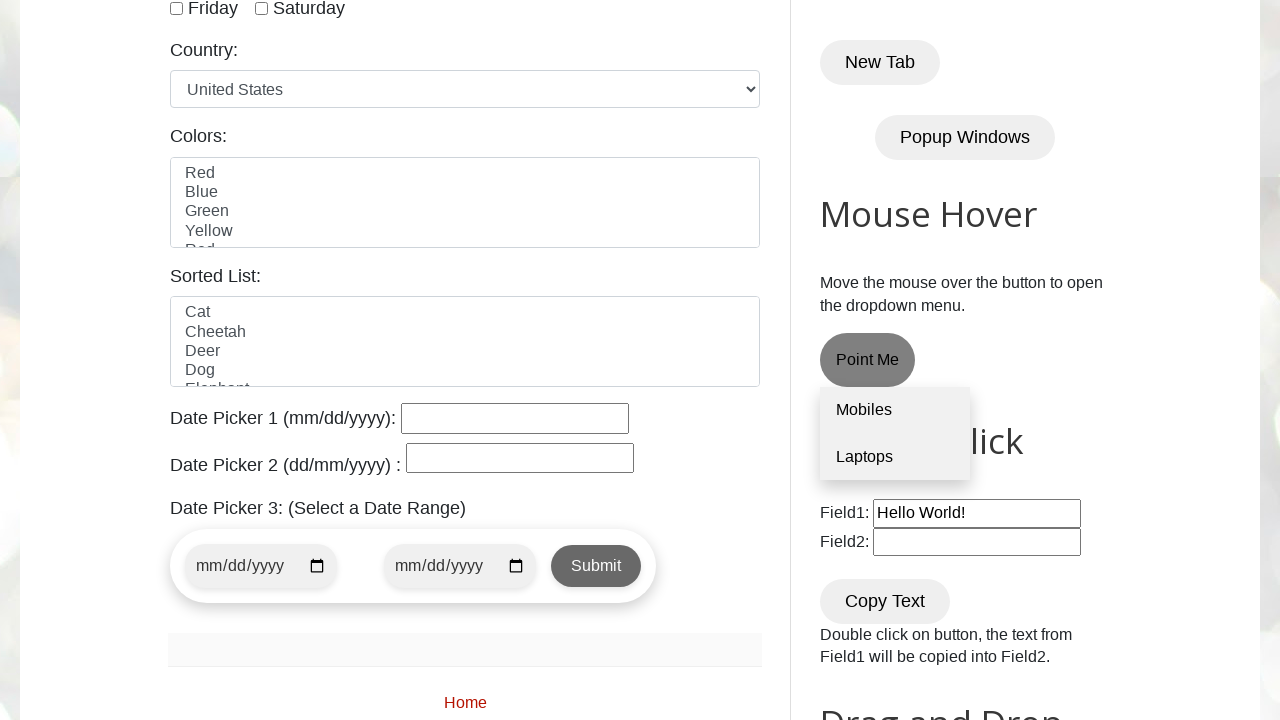

Hovered over the 'Mobiles' link at (895, 411) on xpath=(//a[normalize-space()='Mobiles'])[1]
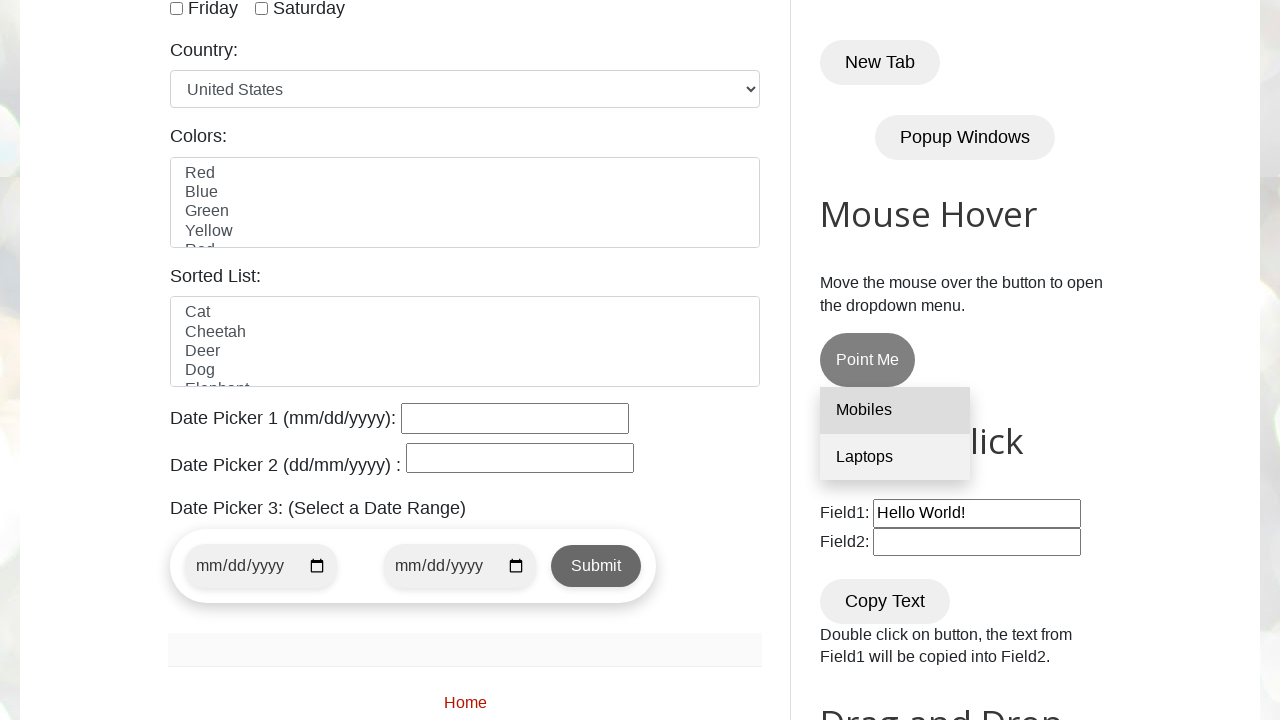

Clicked the 'Mobiles' link at (895, 411) on xpath=(//a[normalize-space()='Mobiles'])[1]
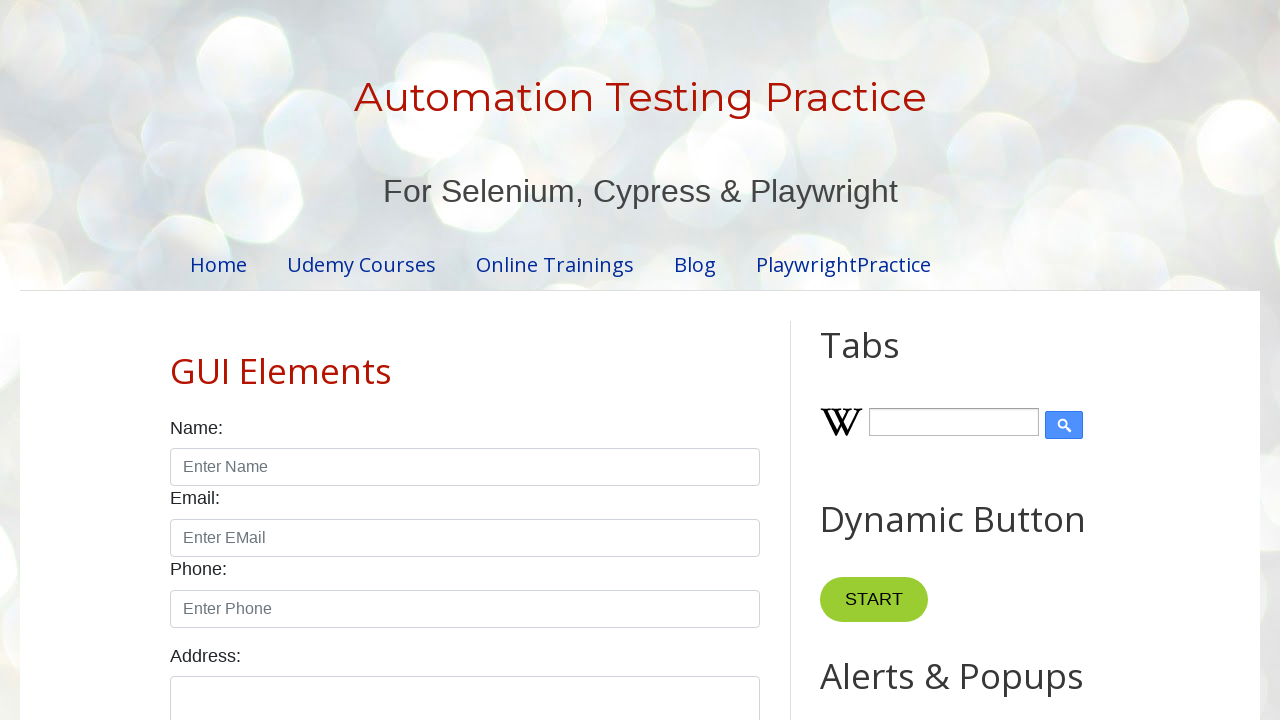

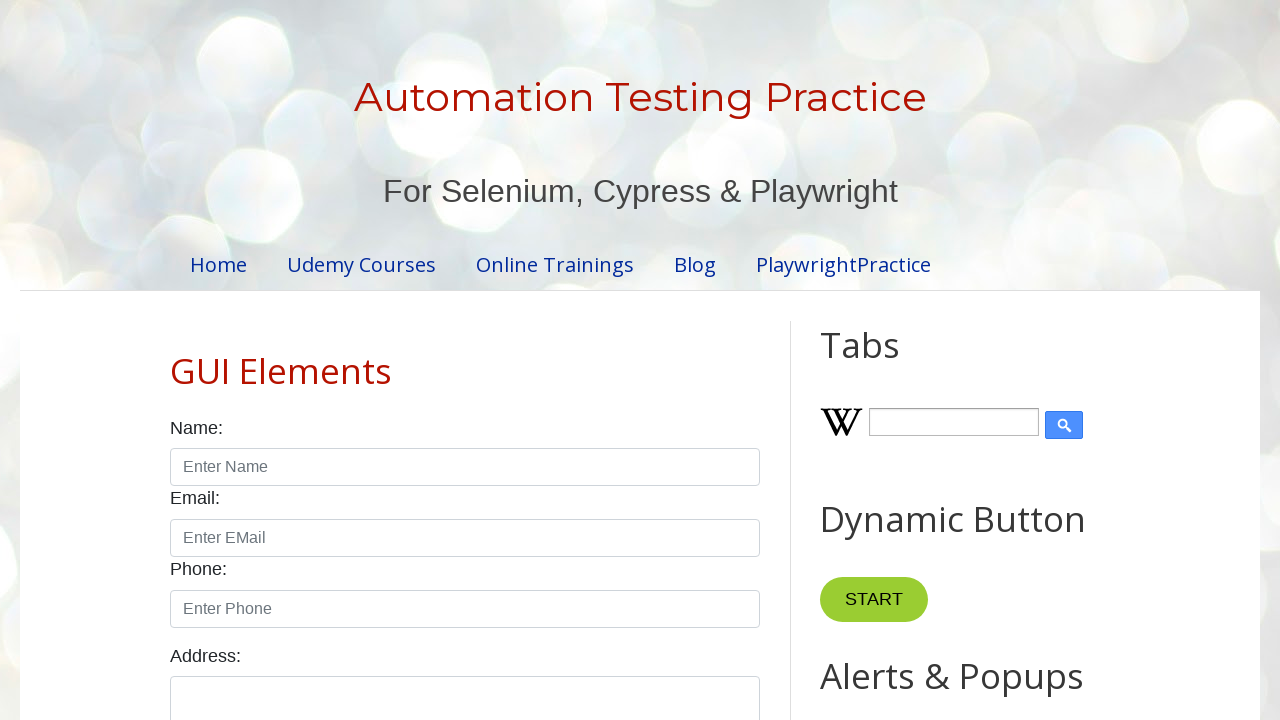